Clicks on Submit menu item and verifies the submenu header text

Starting URL: http://www.99-bottles-of-beer.net/

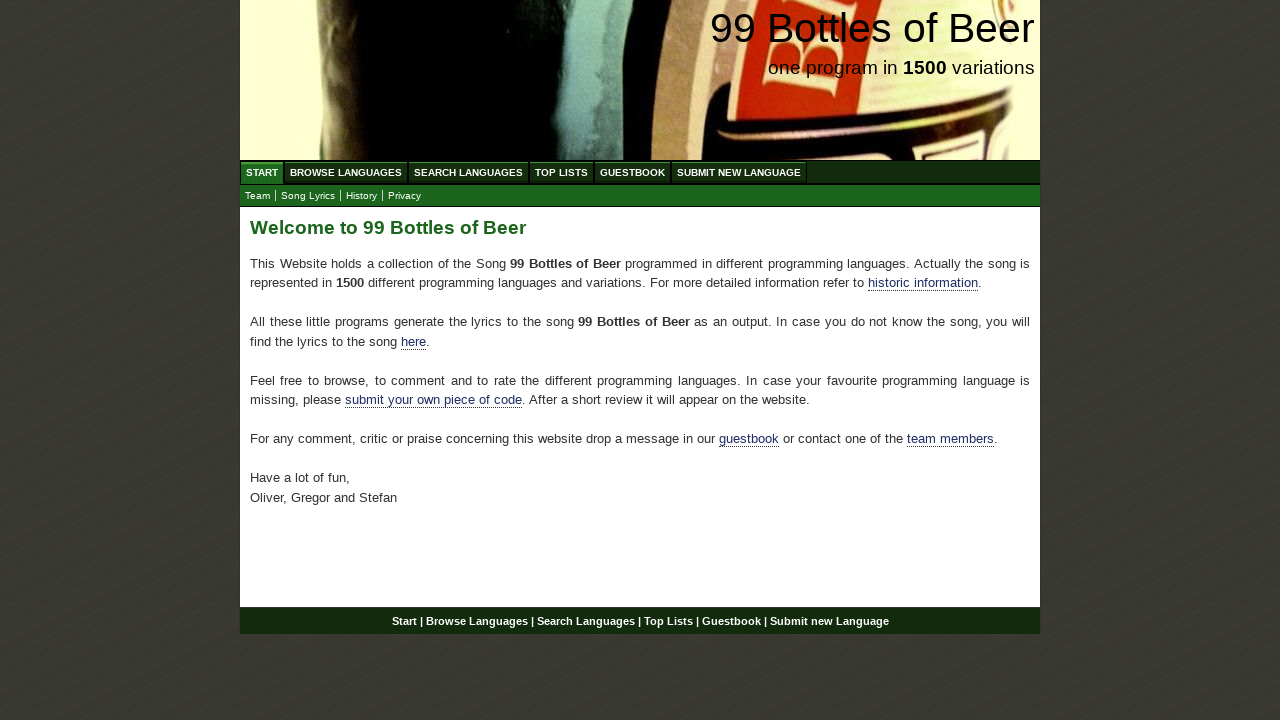

Clicked on Submit menu item at (739, 172) on #menu li:nth-child(6) a
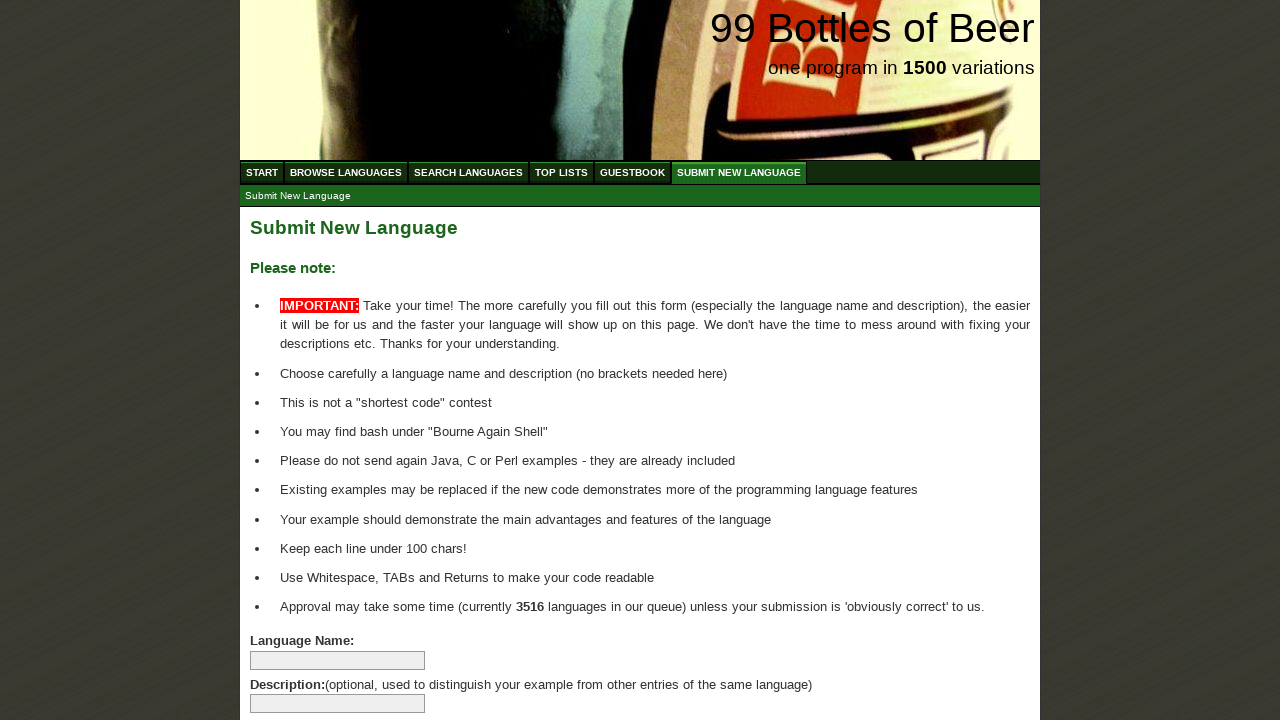

Submenu header loaded
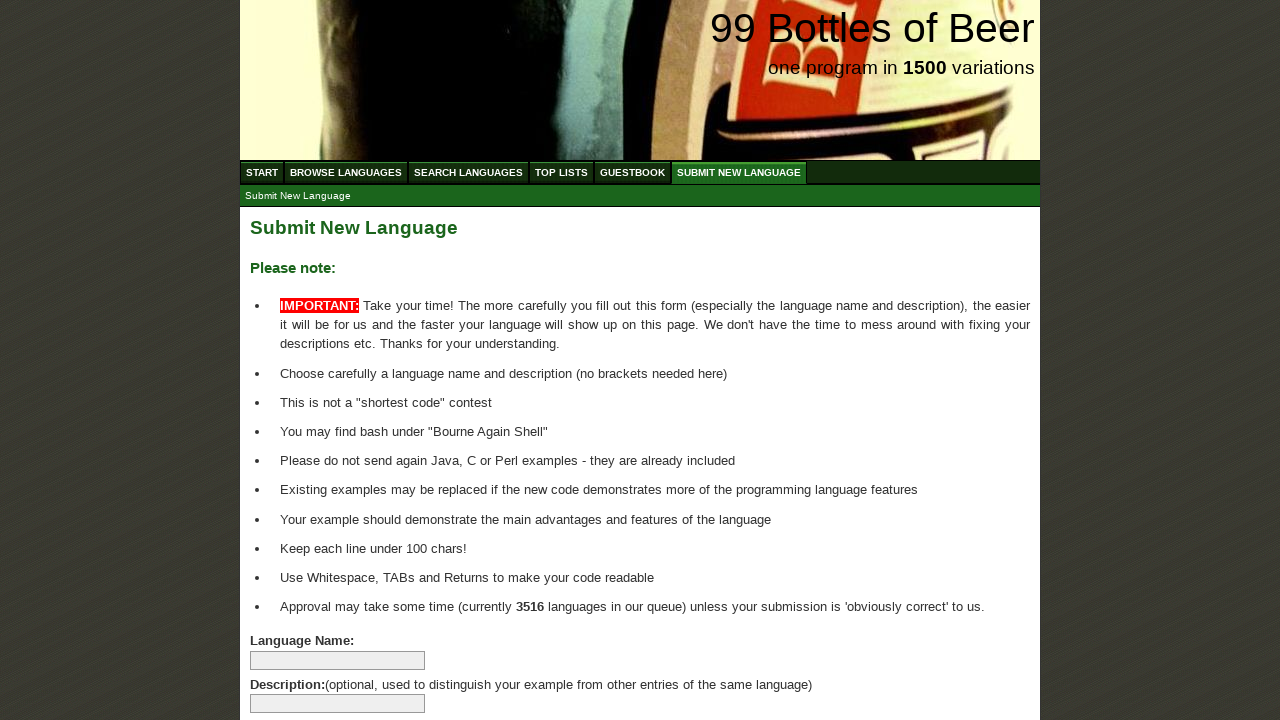

Verified submenu header text is 'Submit New Language'
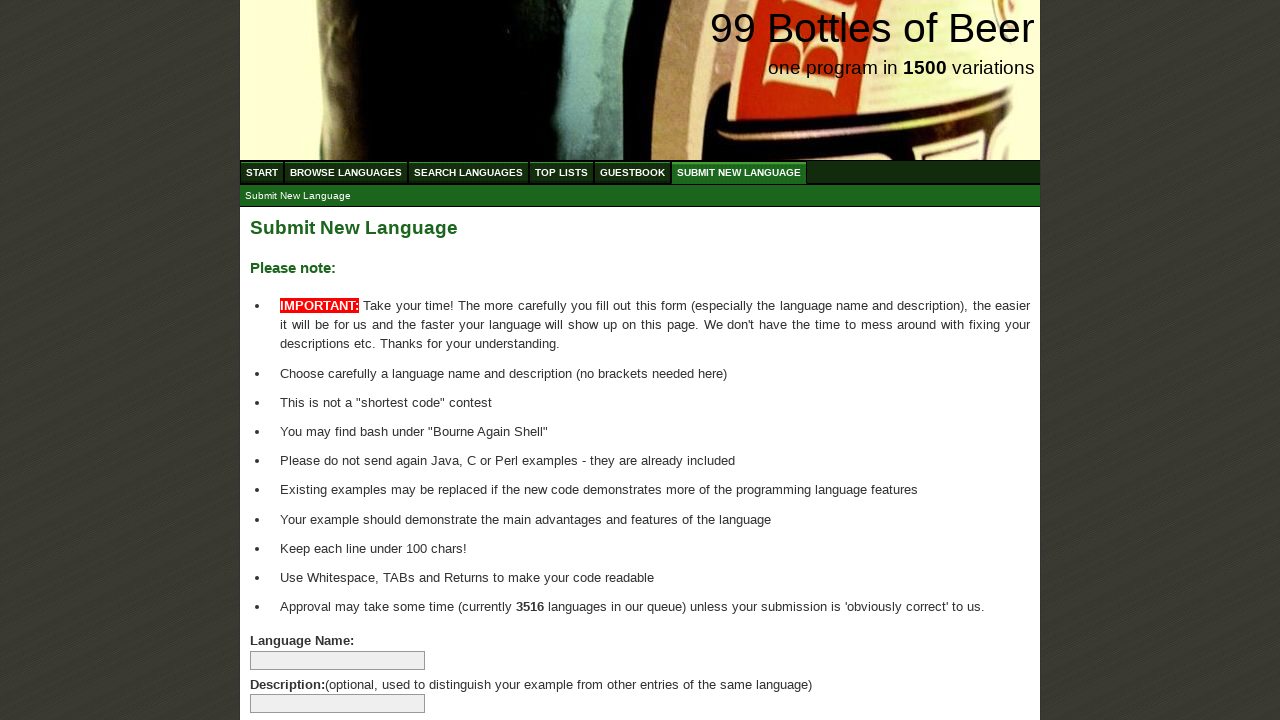

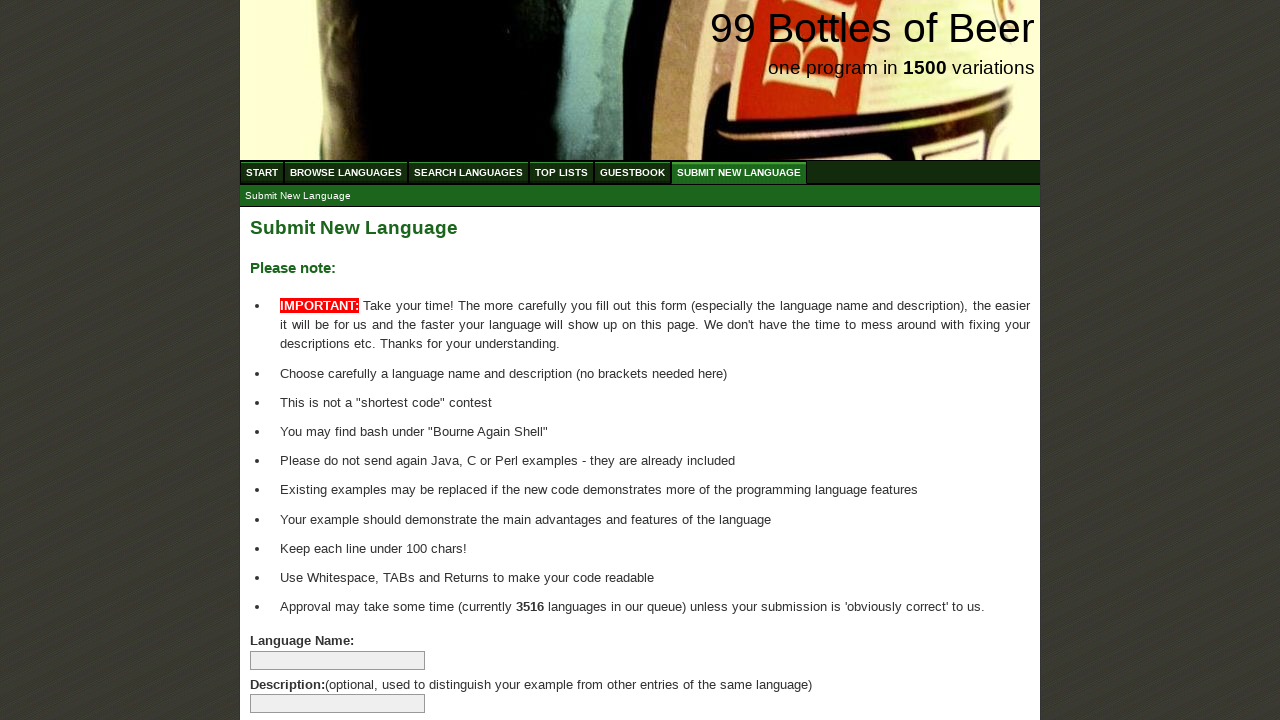